Tests clearing the complete state of all items by checking and then unchecking the toggle all checkbox

Starting URL: https://demo.playwright.dev/todomvc

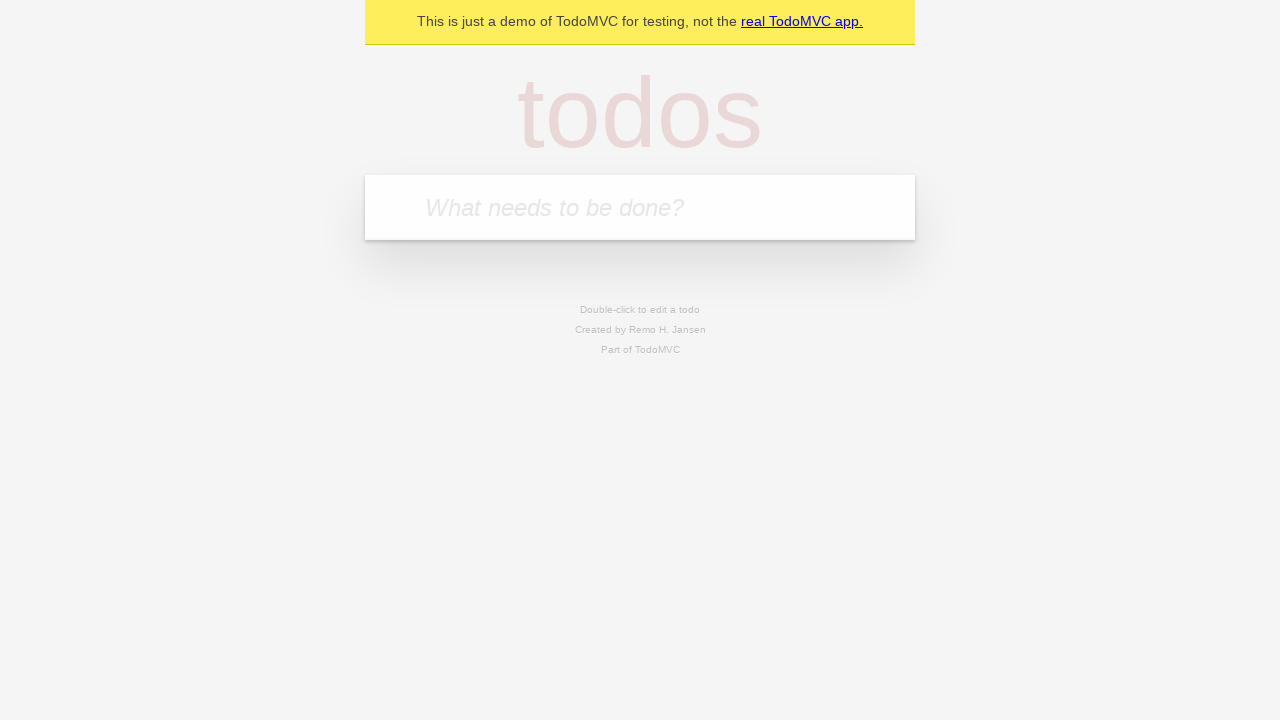

Filled input field with first todo item 'buy some cheese' on internal:attr=[placeholder="What needs to be done?"i]
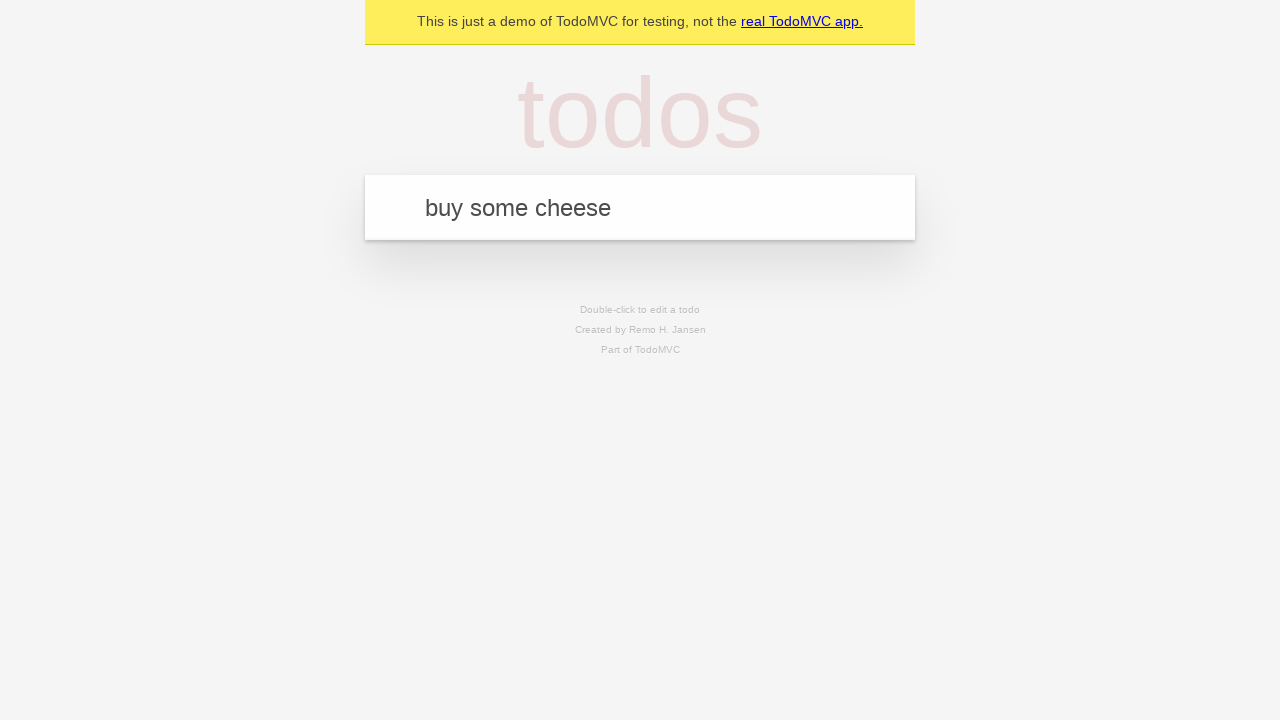

Pressed Enter to add first todo item on internal:attr=[placeholder="What needs to be done?"i]
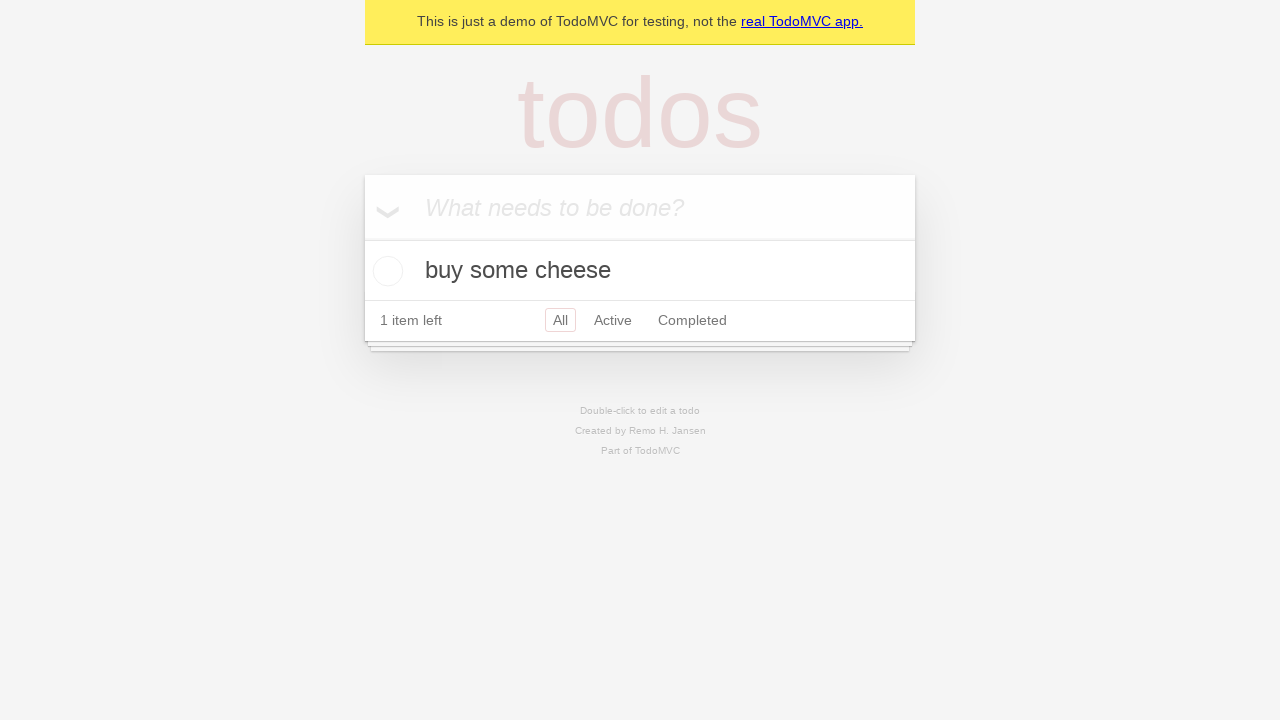

Filled input field with second todo item 'feed the cat' on internal:attr=[placeholder="What needs to be done?"i]
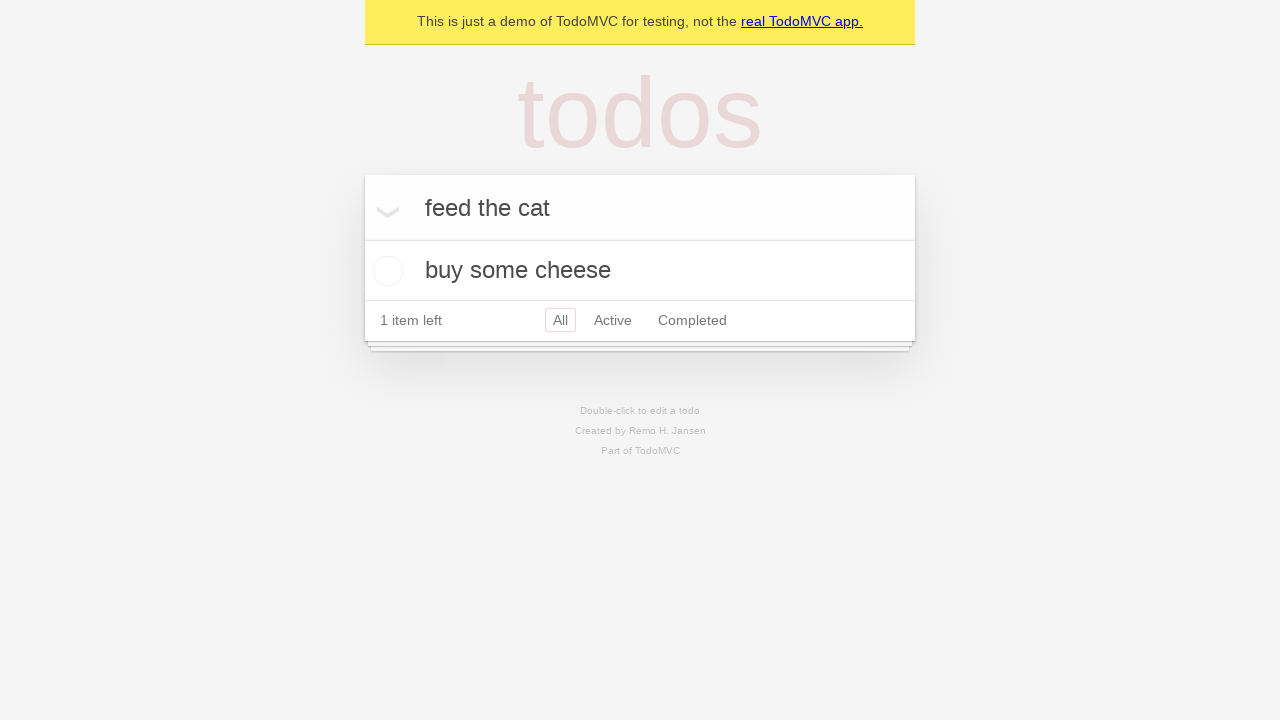

Pressed Enter to add second todo item on internal:attr=[placeholder="What needs to be done?"i]
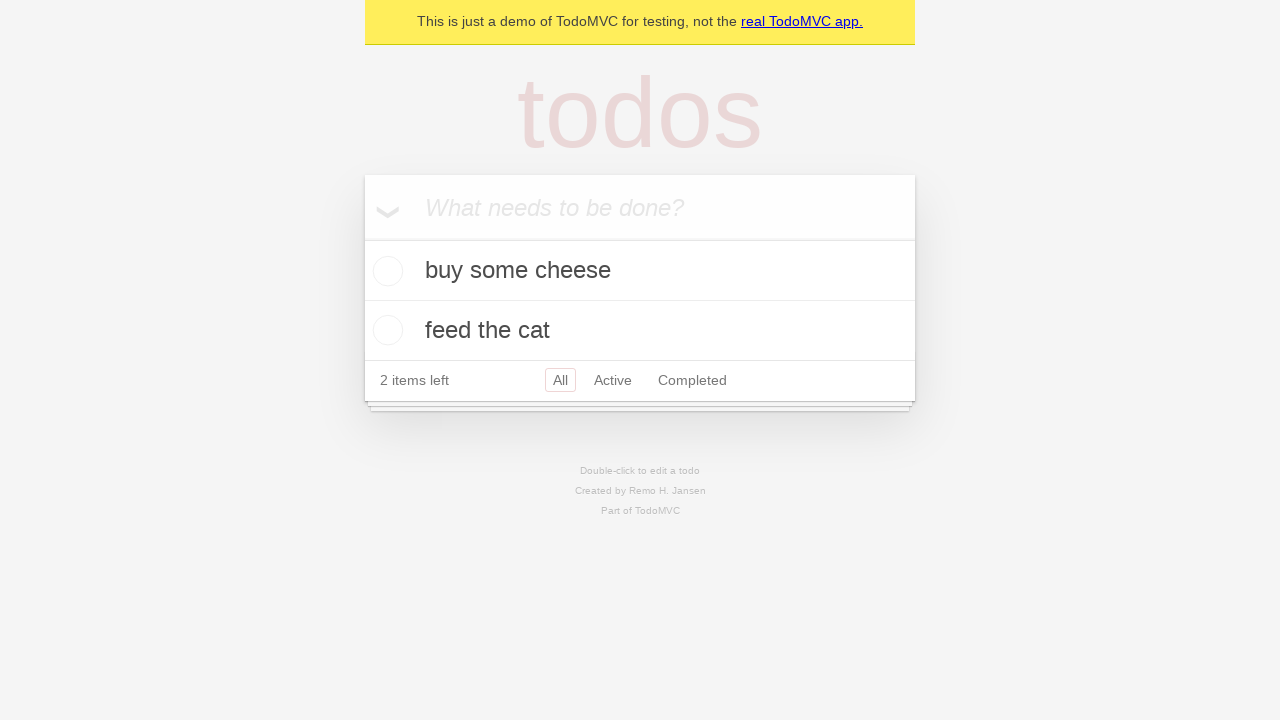

Filled input field with third todo item 'book a doctors appointment' on internal:attr=[placeholder="What needs to be done?"i]
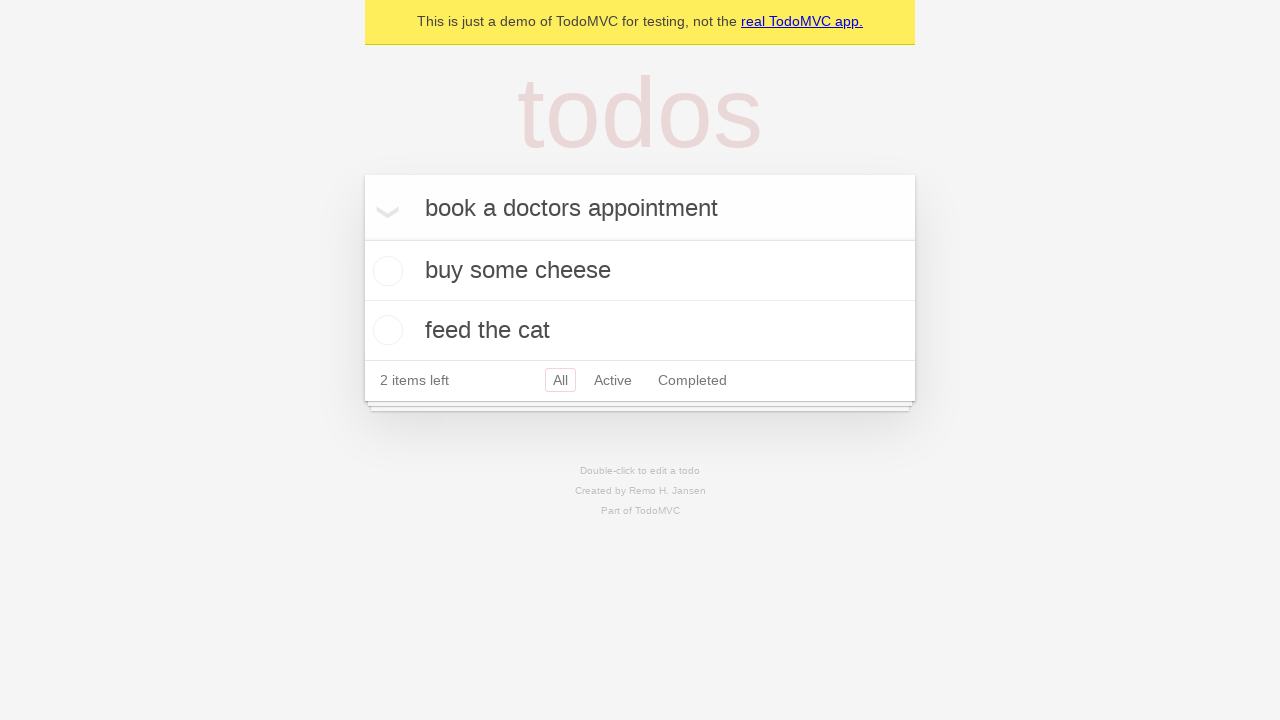

Pressed Enter to add third todo item on internal:attr=[placeholder="What needs to be done?"i]
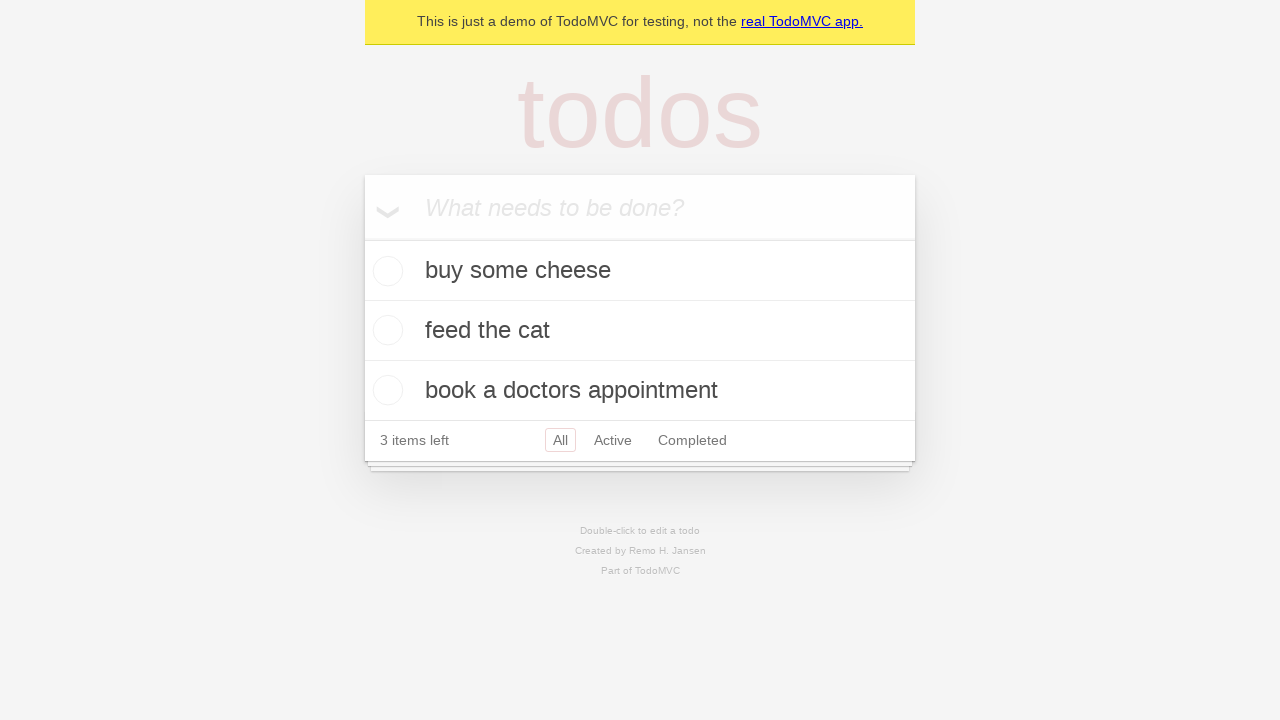

Checked 'Mark all as complete' toggle to mark all items as complete at (362, 238) on internal:label="Mark all as complete"i
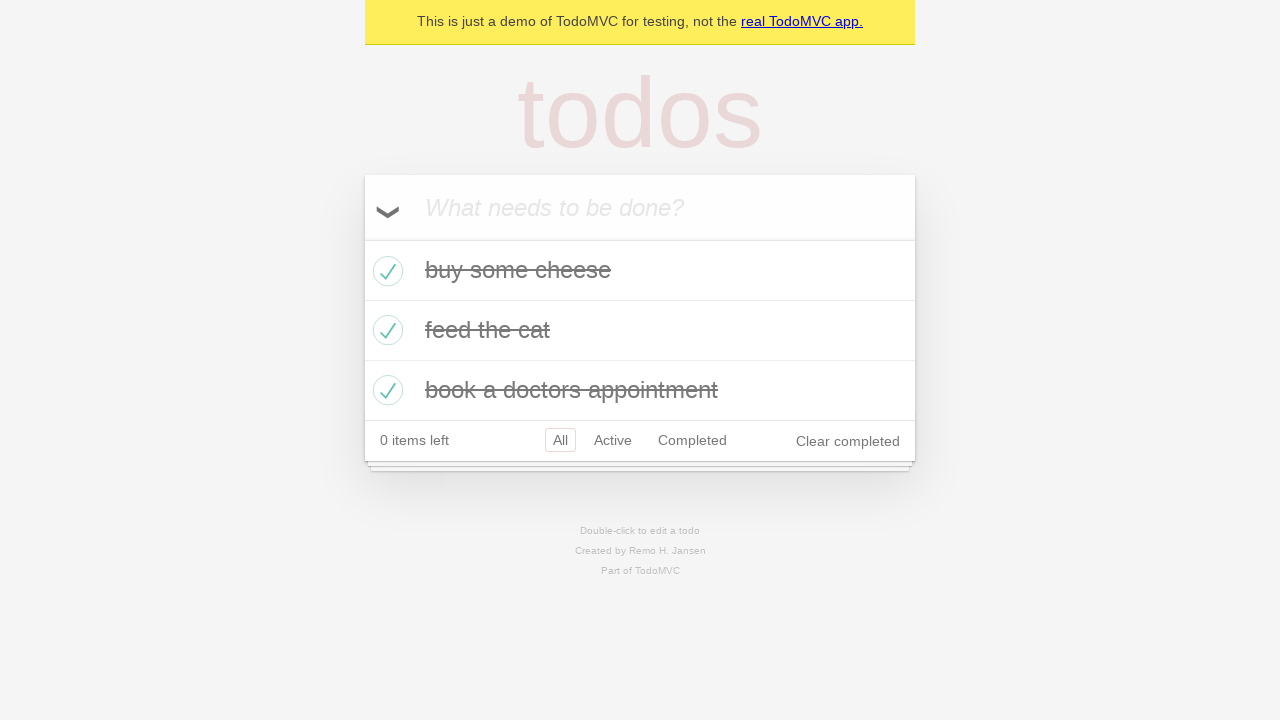

Unchecked 'Mark all as complete' toggle to clear the complete state of all items at (362, 238) on internal:label="Mark all as complete"i
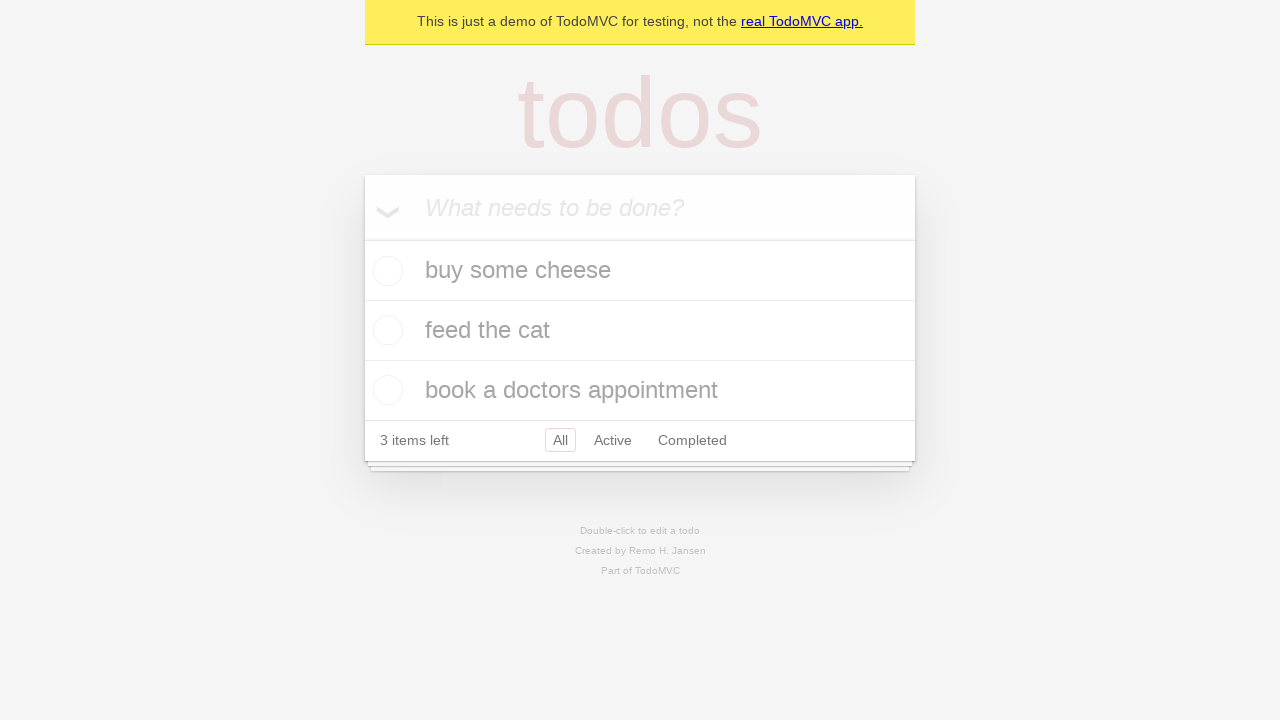

Waited for todo items to be visible after unchecking all
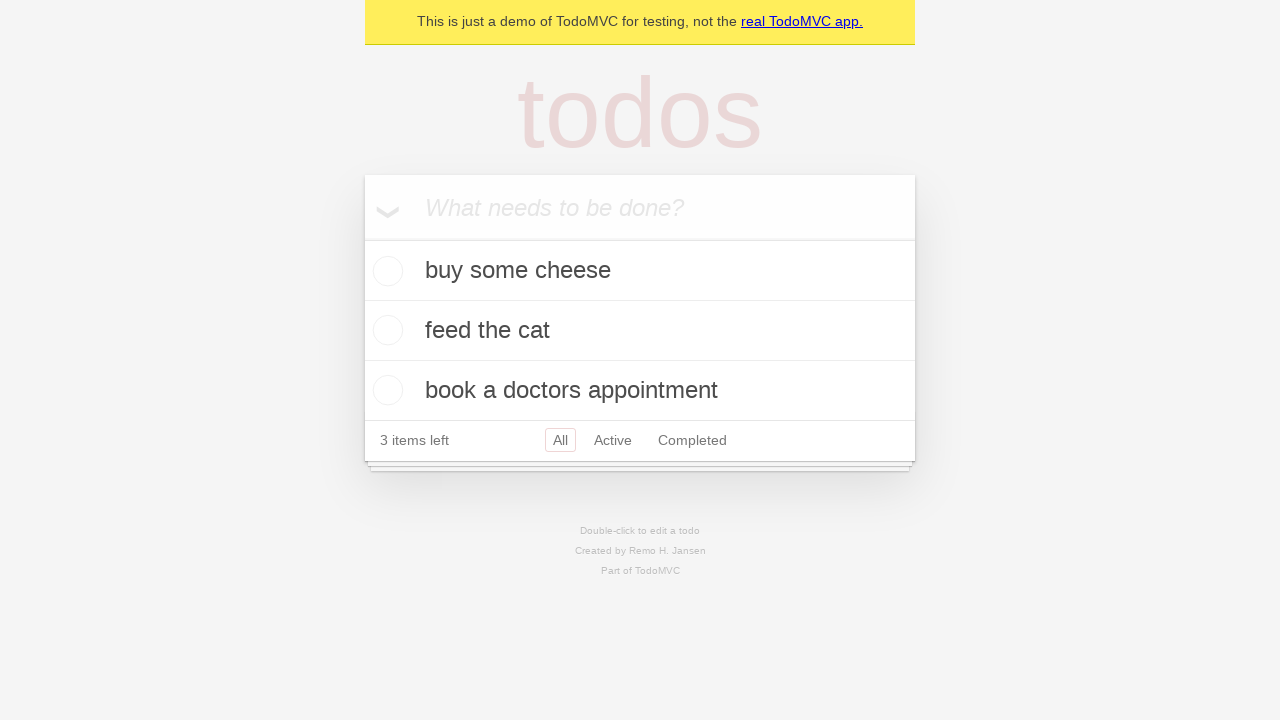

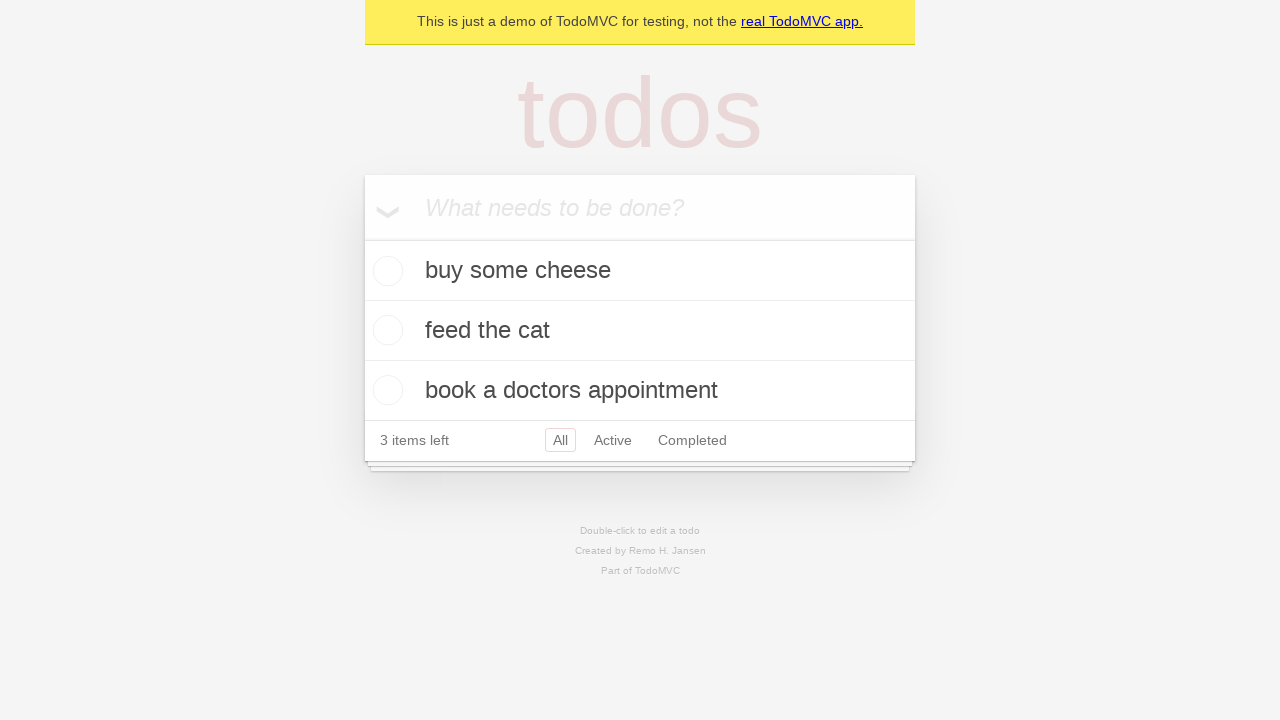